Tests new window functionality by clicking a link that opens a new window, then switching between the original and new windows to verify the correct window is in focus based on page title.

Starting URL: http://the-internet.herokuapp.com/windows

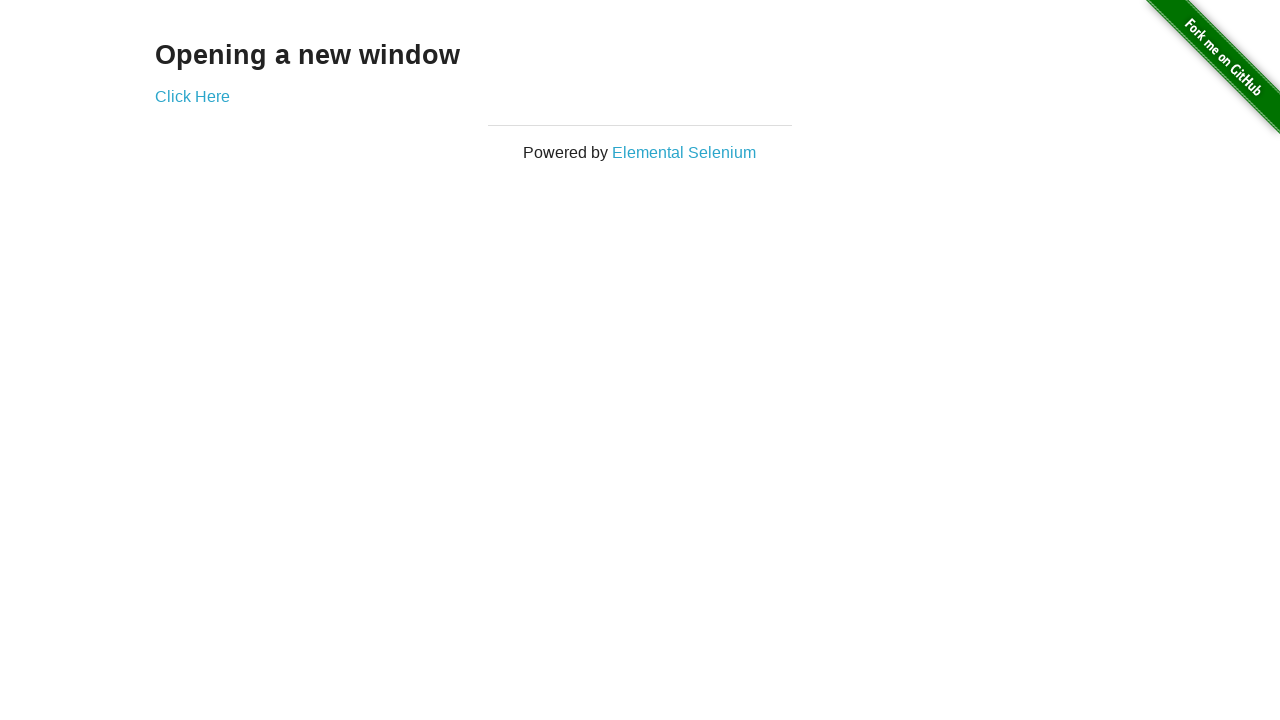

Stored reference to original page/window
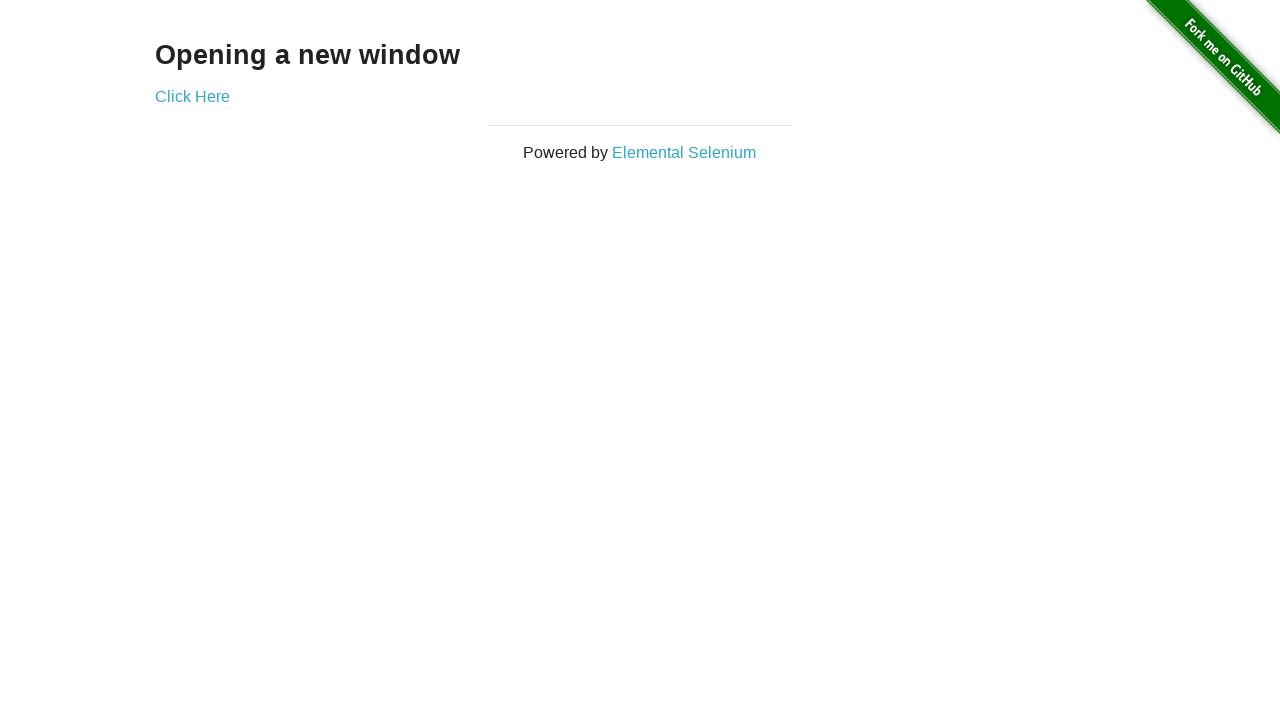

Clicked link that opens a new window at (192, 96) on .example a
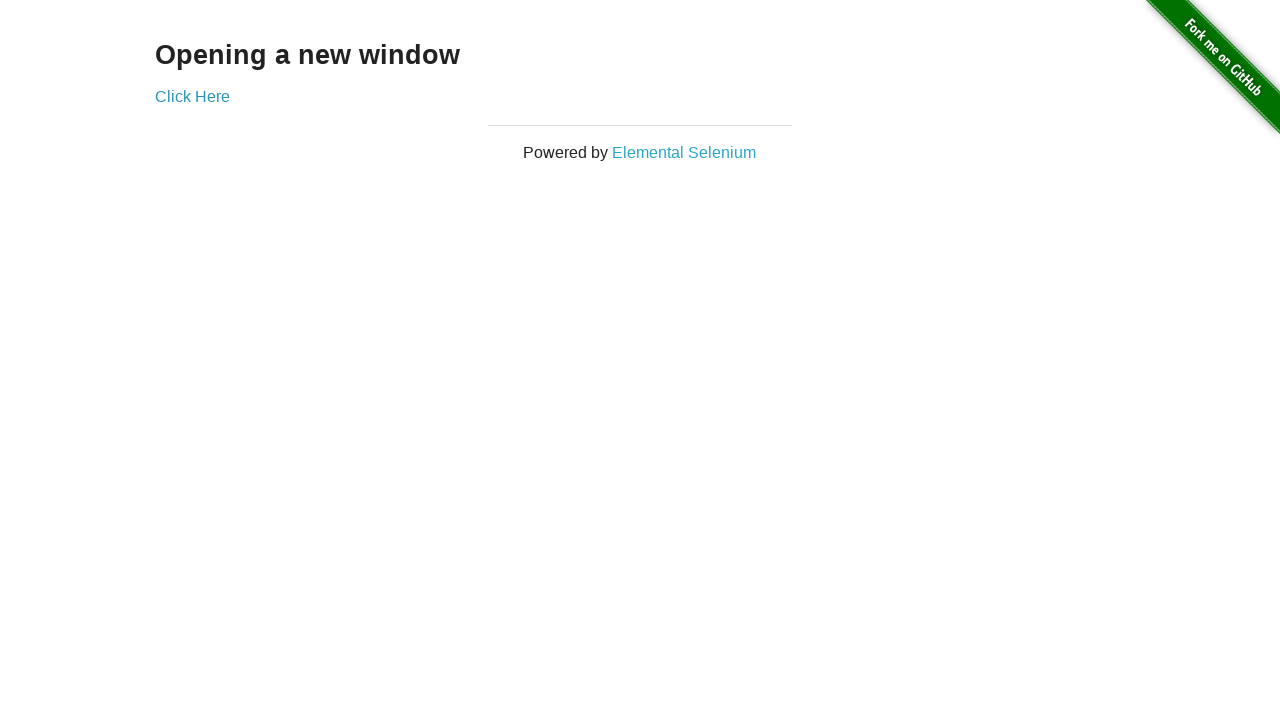

Captured the newly opened page object
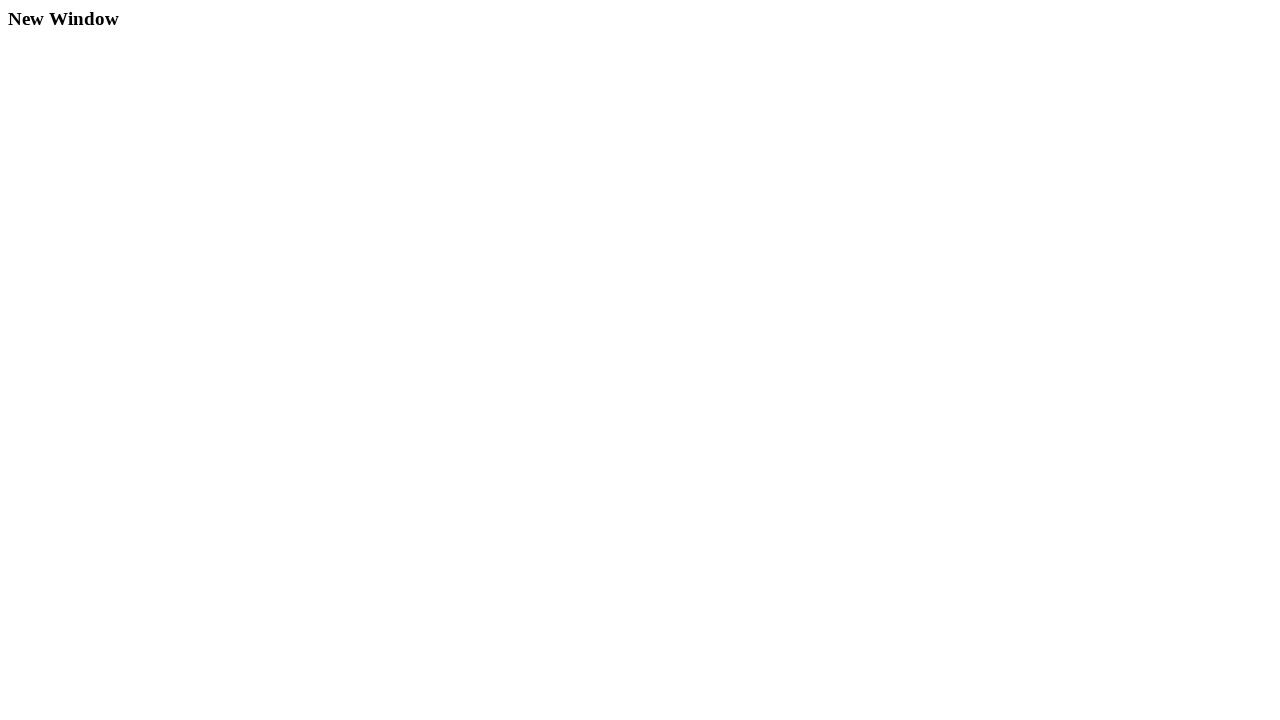

New page finished loading
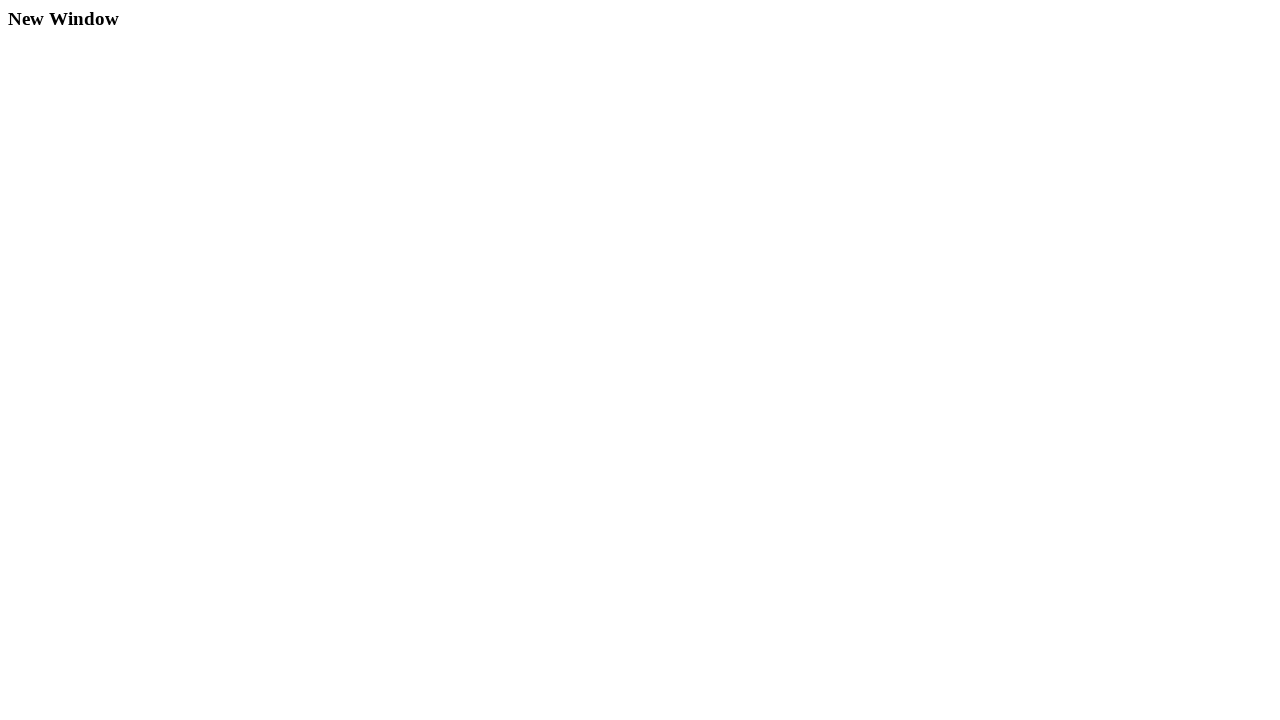

Verified original window title is 'The Internet' (not 'New Window')
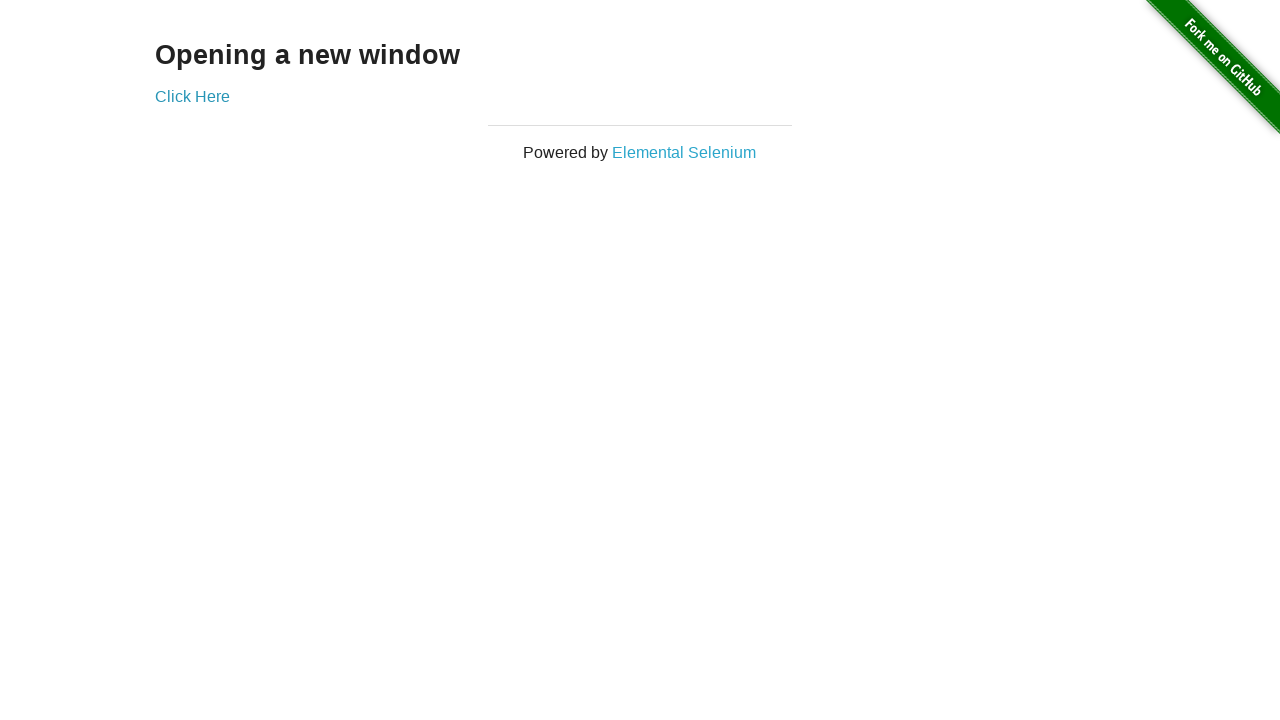

Verified new window has 'New Window' title
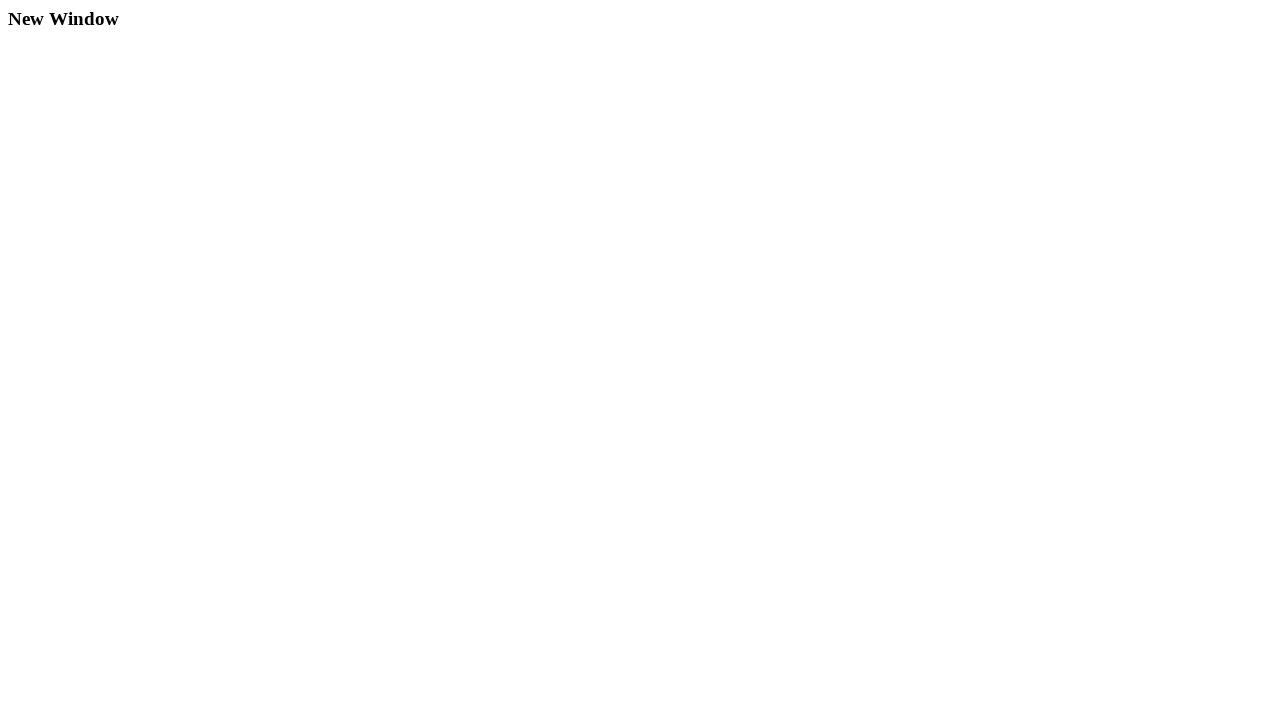

Closed the new window
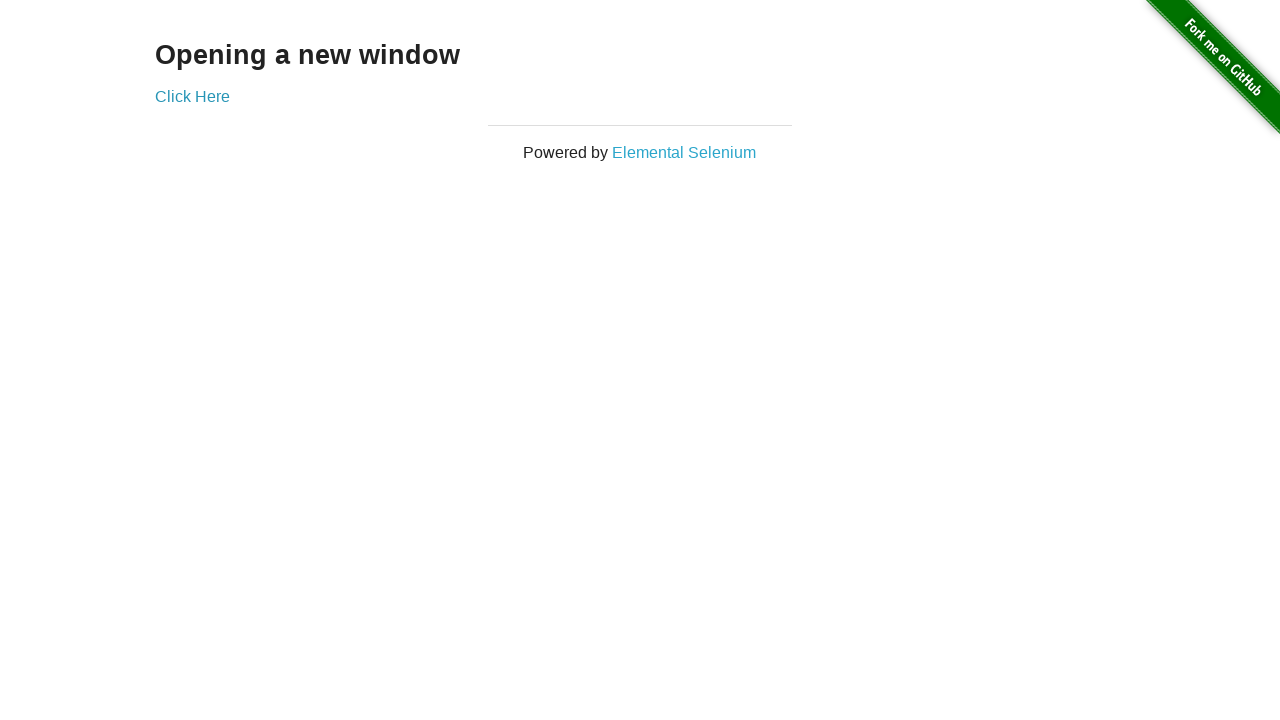

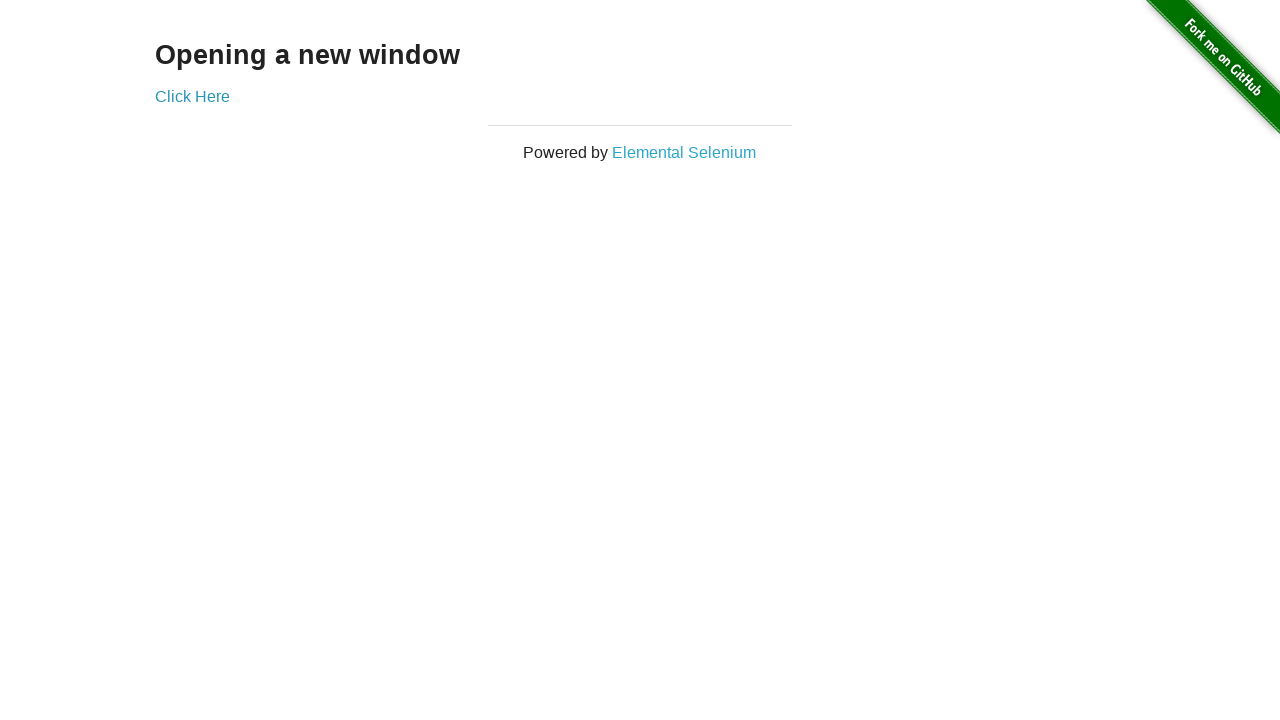